Tests web form submission by filling a text field and clicking submit button, then verifying the success message appears

Starting URL: https://www.selenium.dev/selenium/web/web-form.html

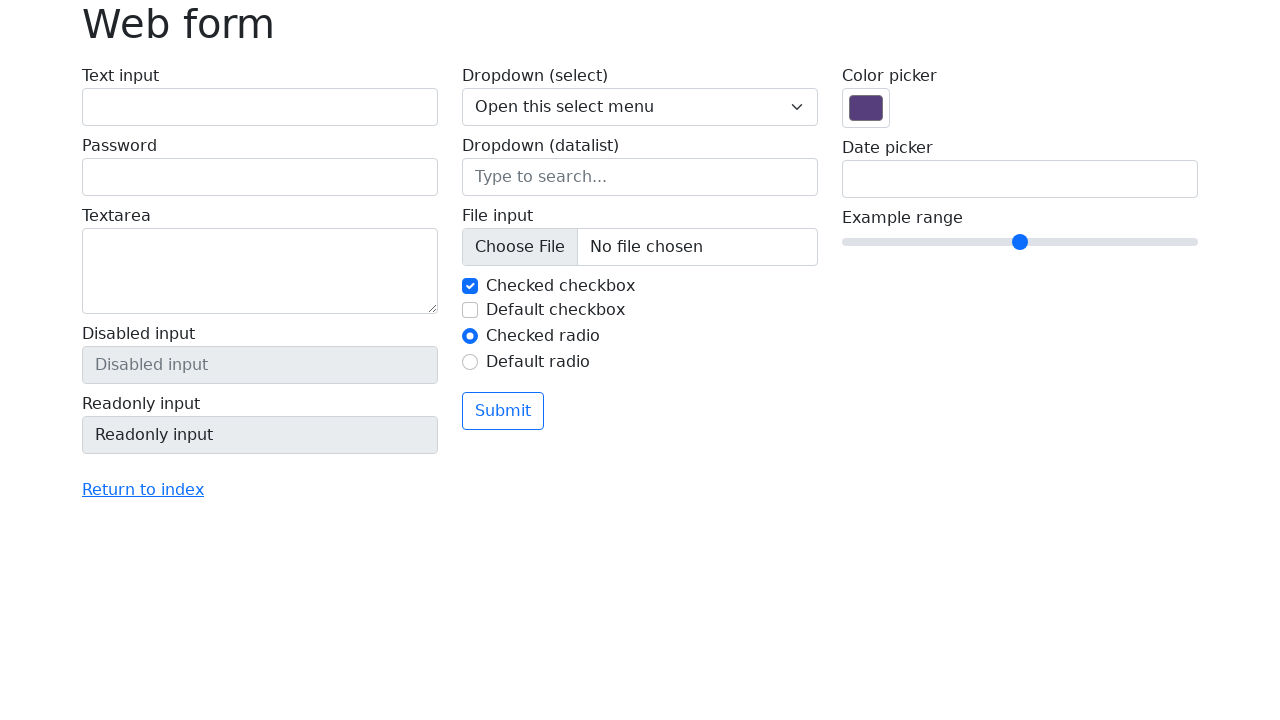

Filled text field with 'Selenium' on input[name='my-text']
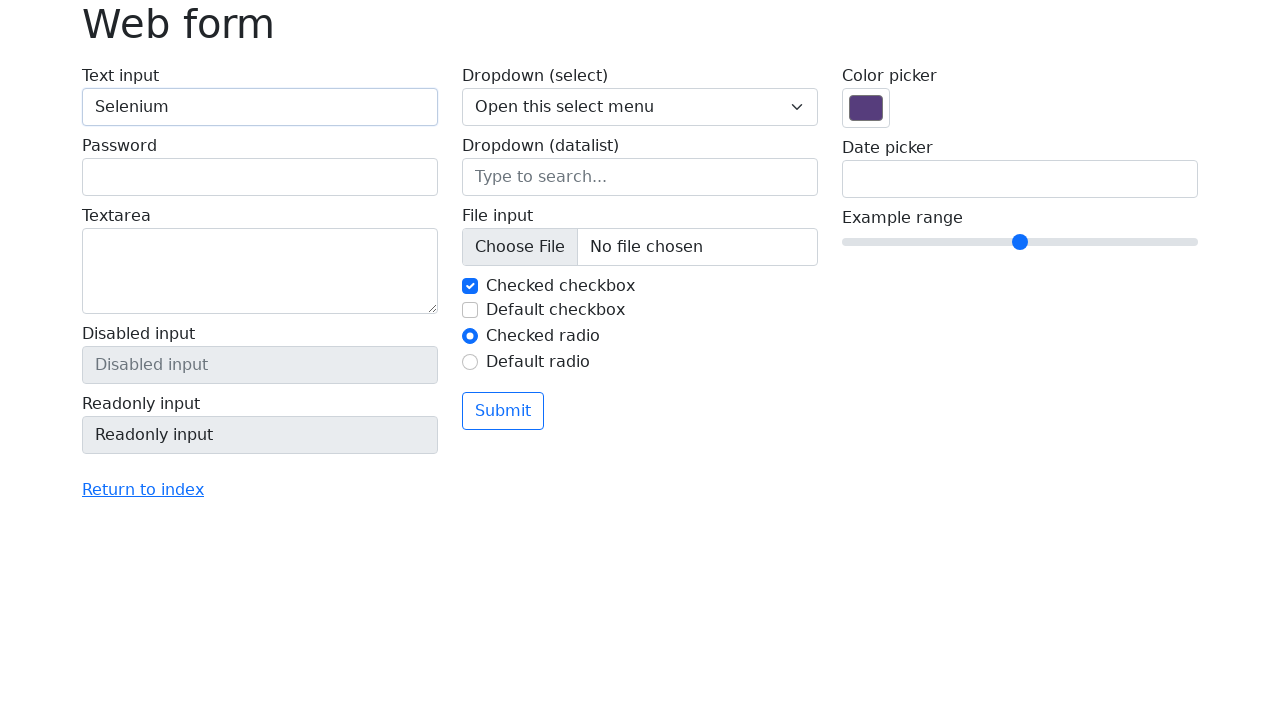

Clicked submit button at (503, 411) on button[type='submit']
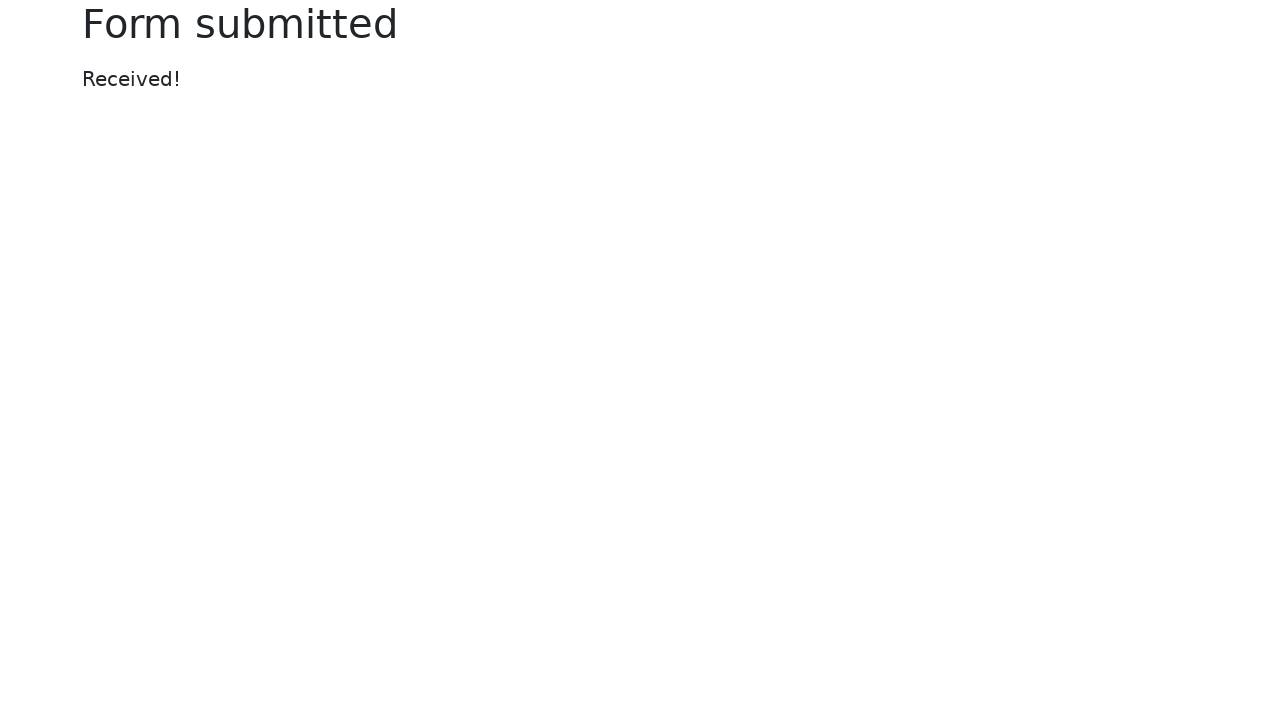

Success message appeared
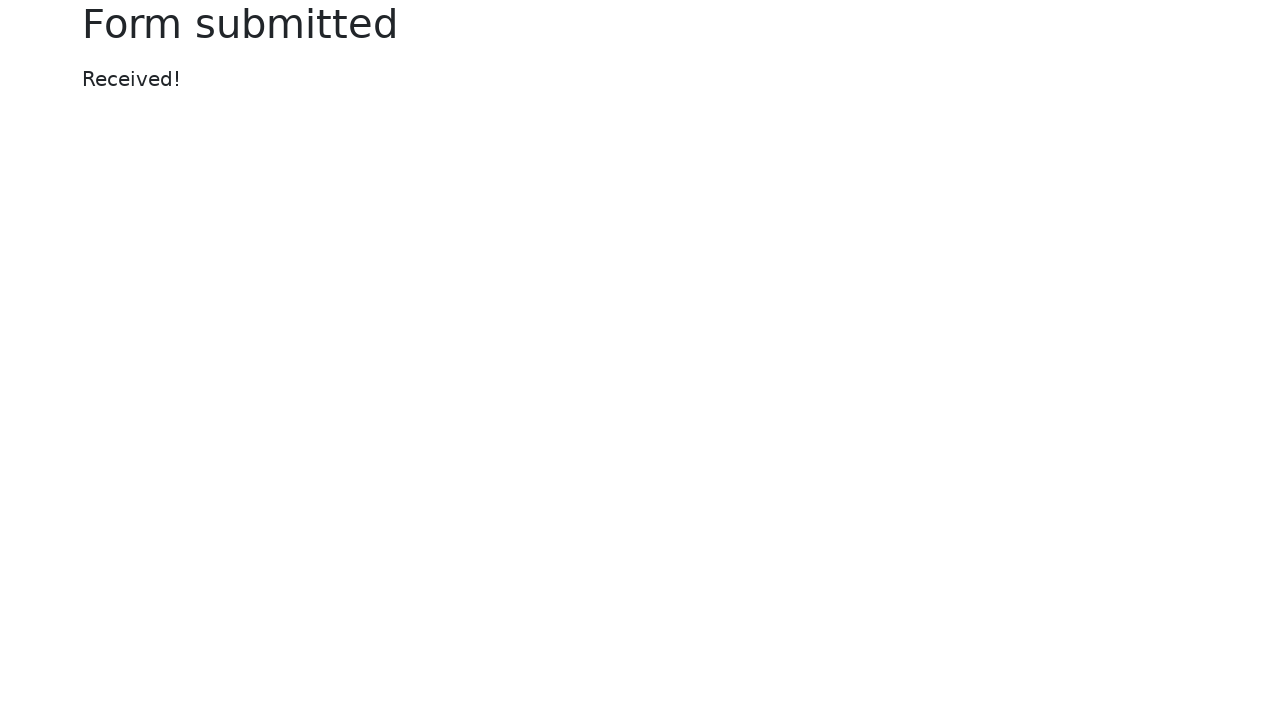

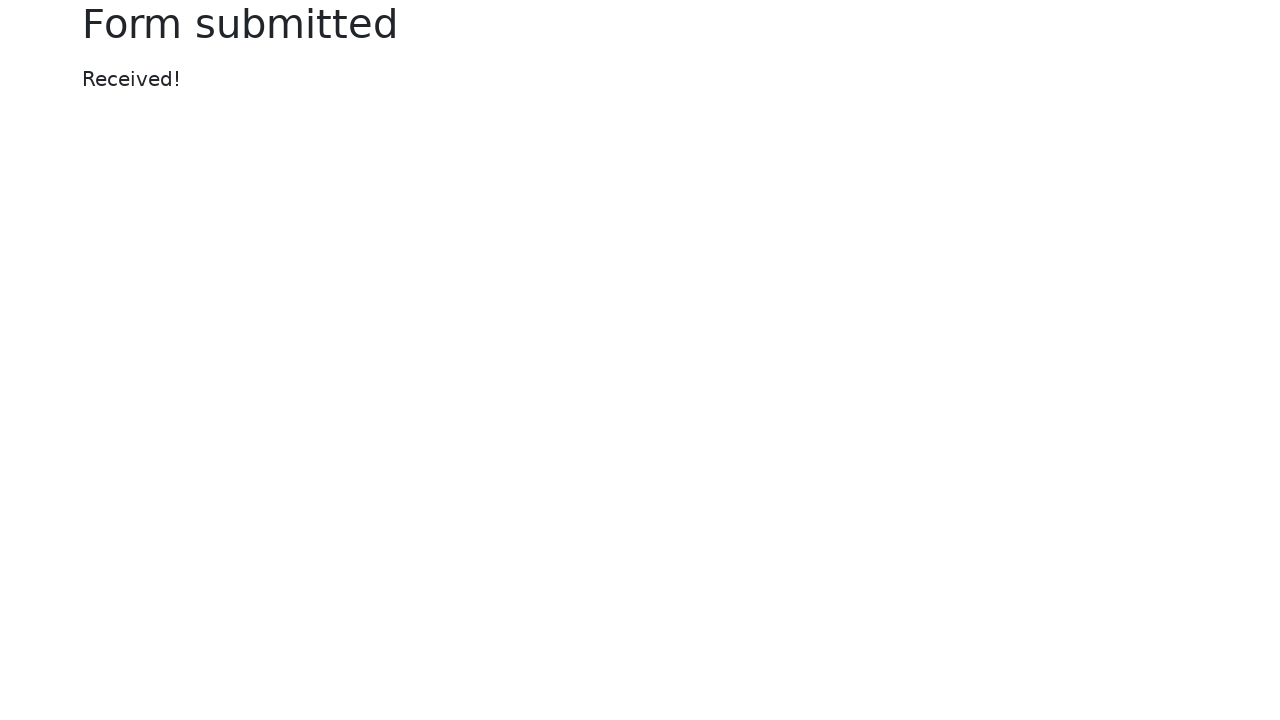